Demonstrates JavaScript executor capabilities by executing scripts to trigger alerts, highlight elements, and scroll to specific elements on the page

Starting URL: https://www.w3schools.com/jsref/tryit.asp?filename=tryjsref_alert

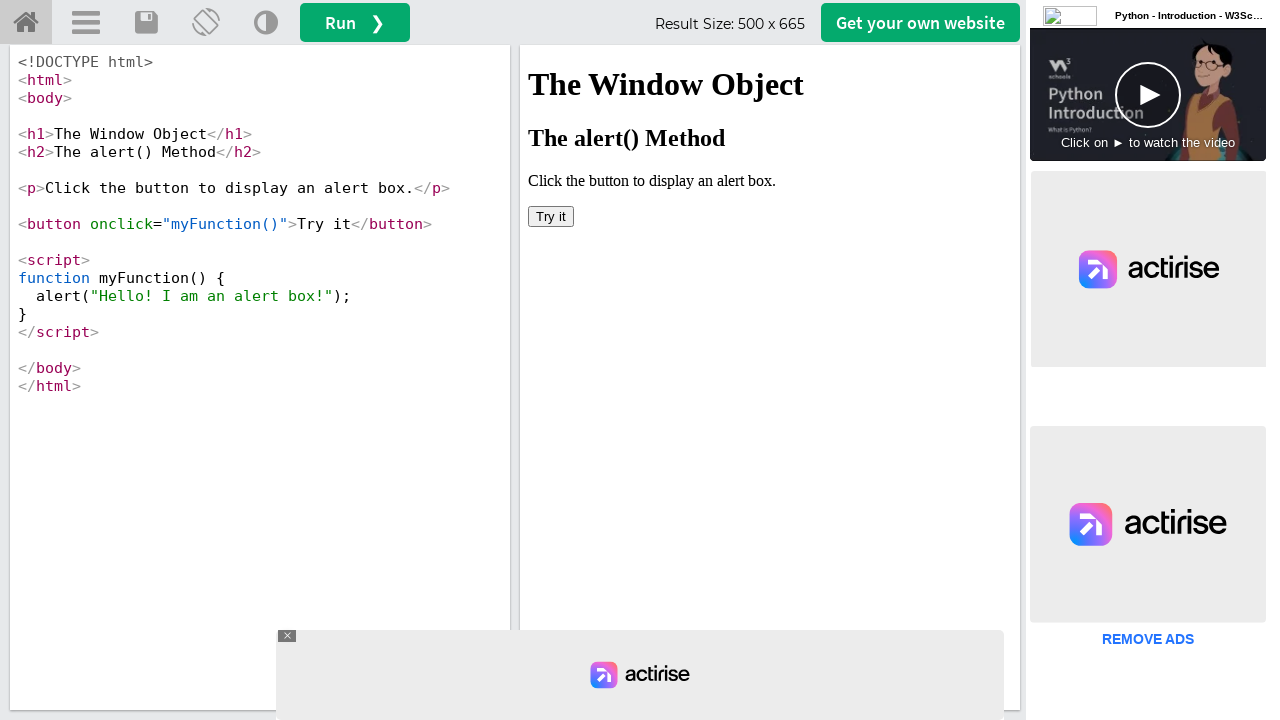

Selected iframe with ID 'iframeResult'
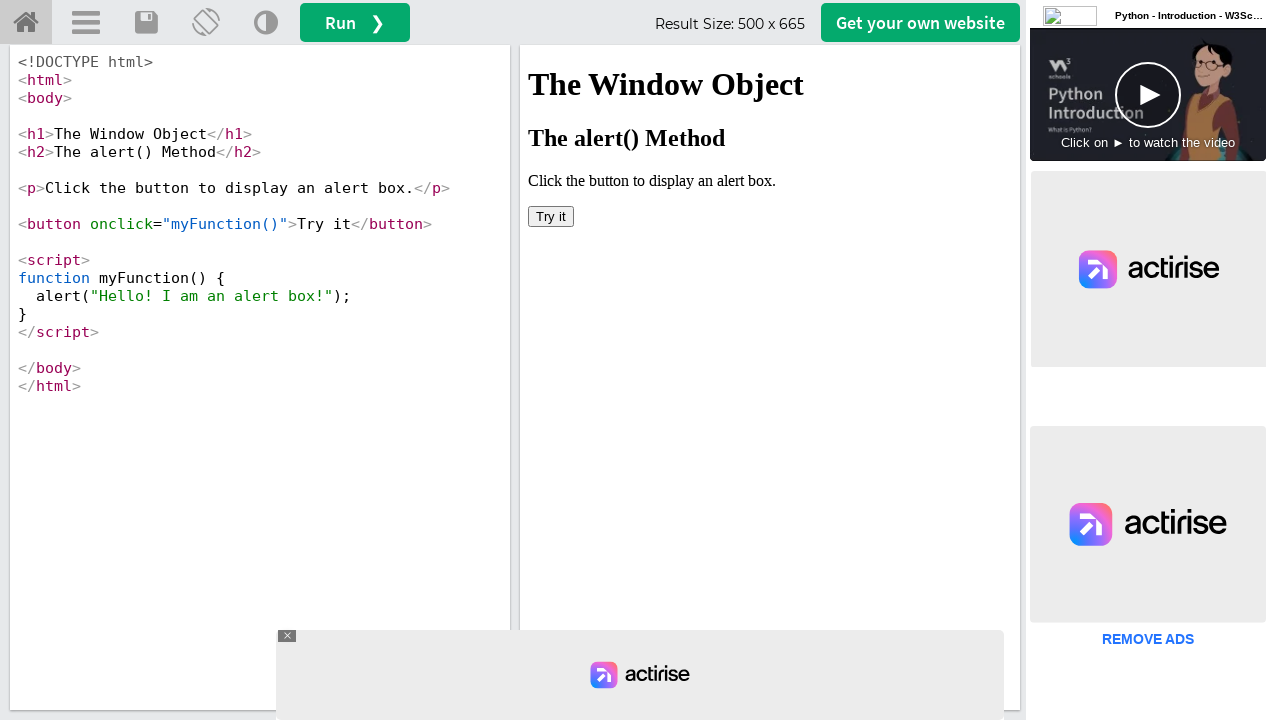

Executed JavaScript to trigger alert function in iframe
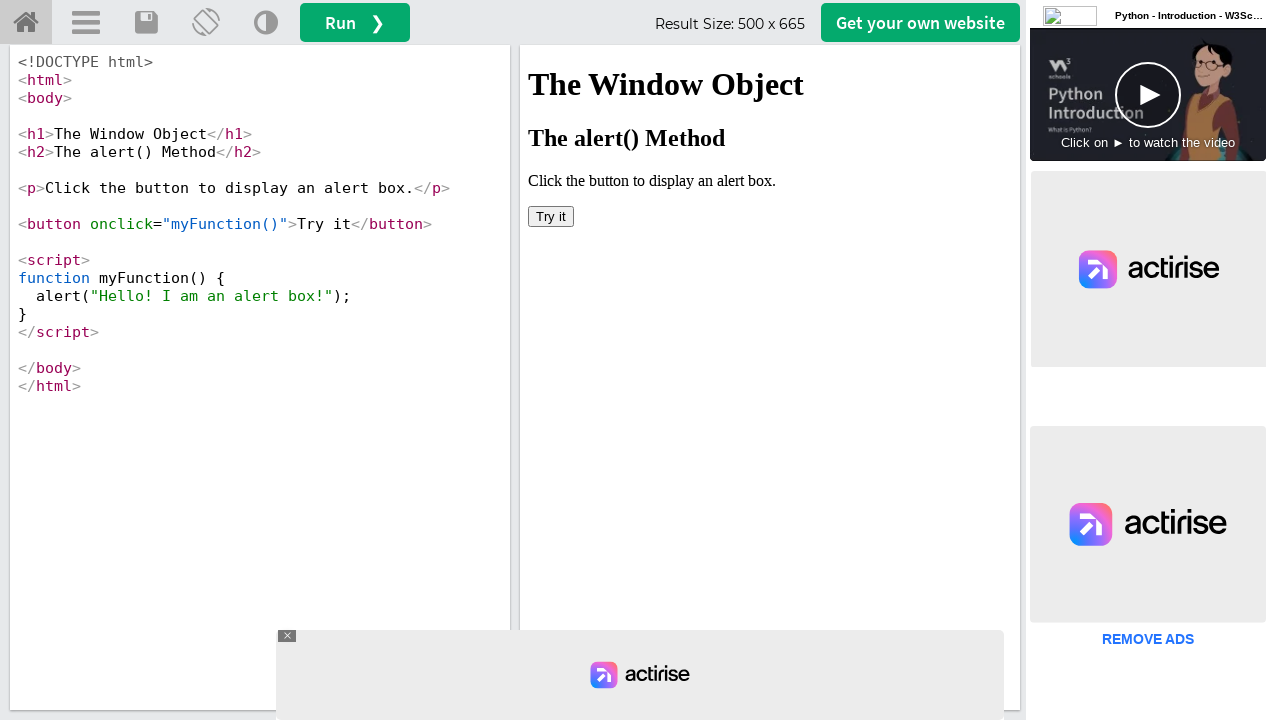

Set up dialog handler to accept alerts
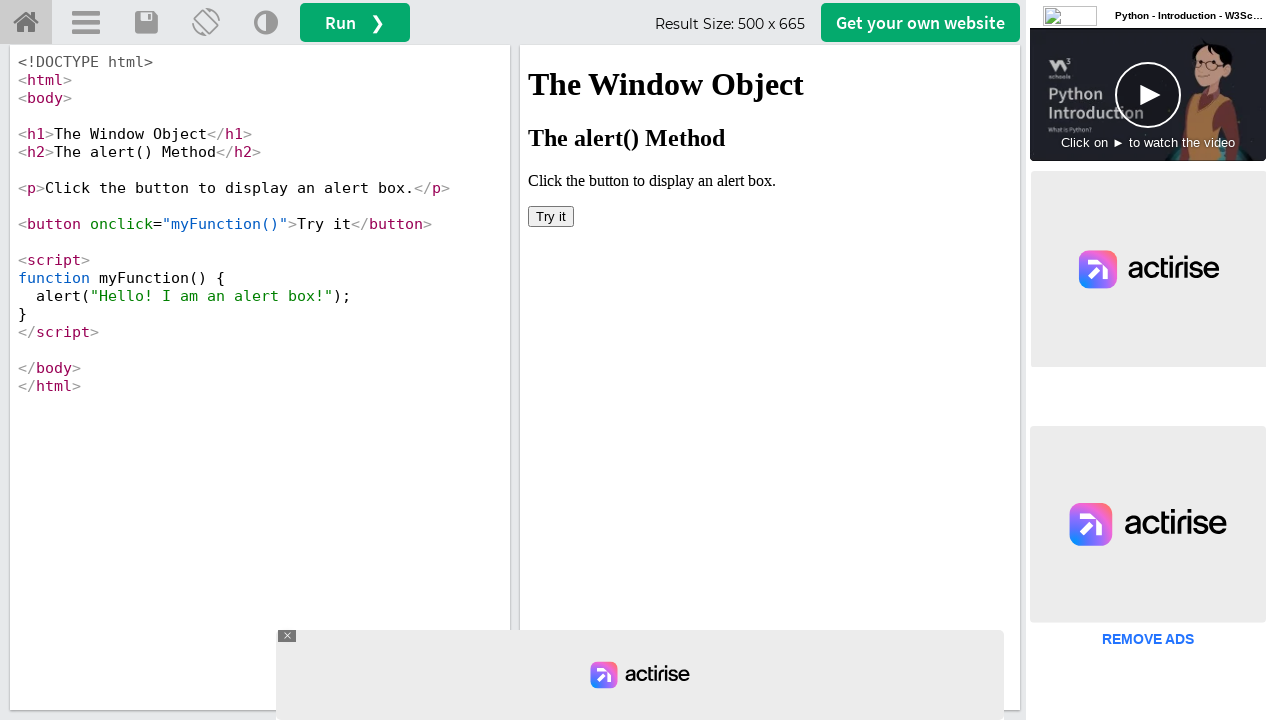

Highlighted 'Try it' button with red border using JavaScript
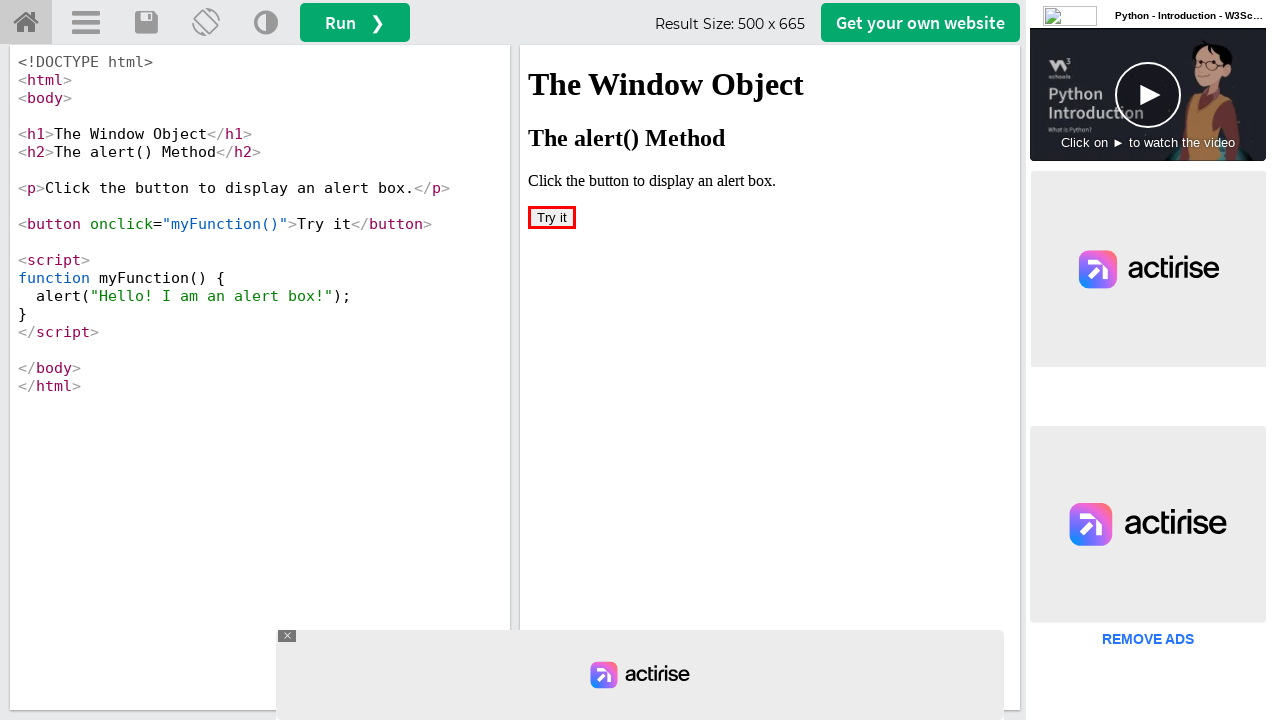

Navigated to W3Schools homepage
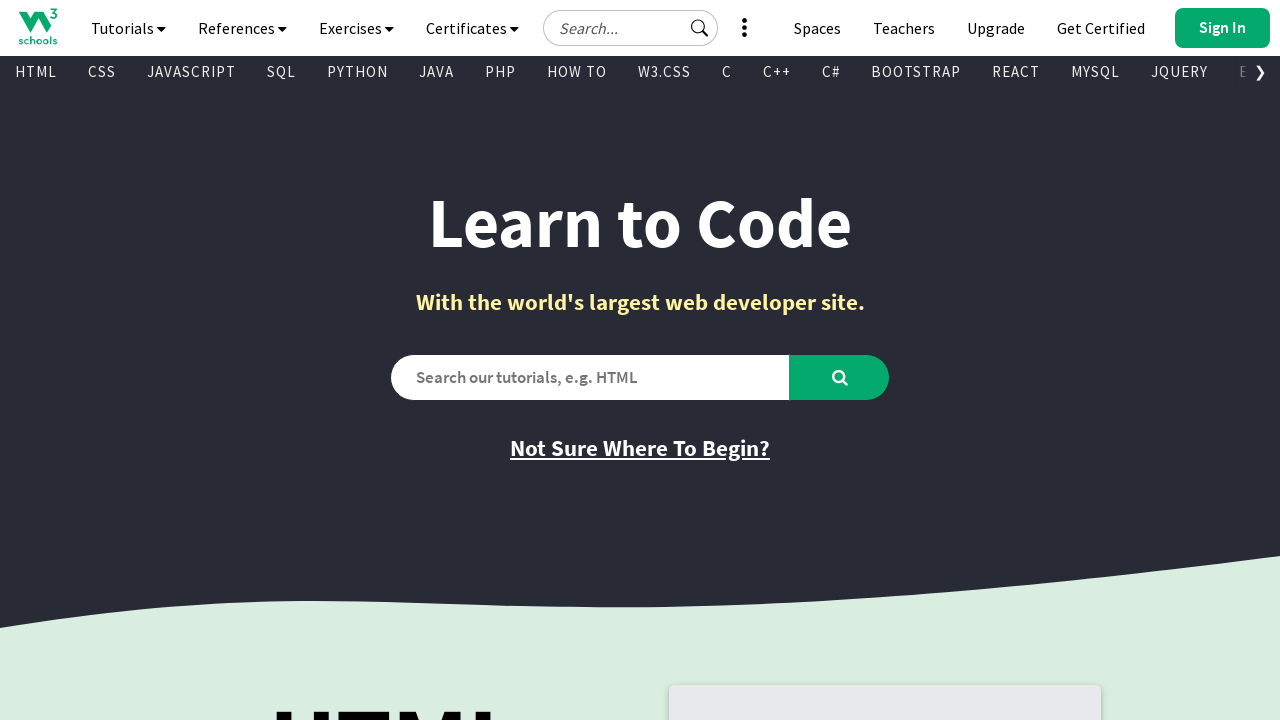

Scrolled to 'Learn How To' link if needed
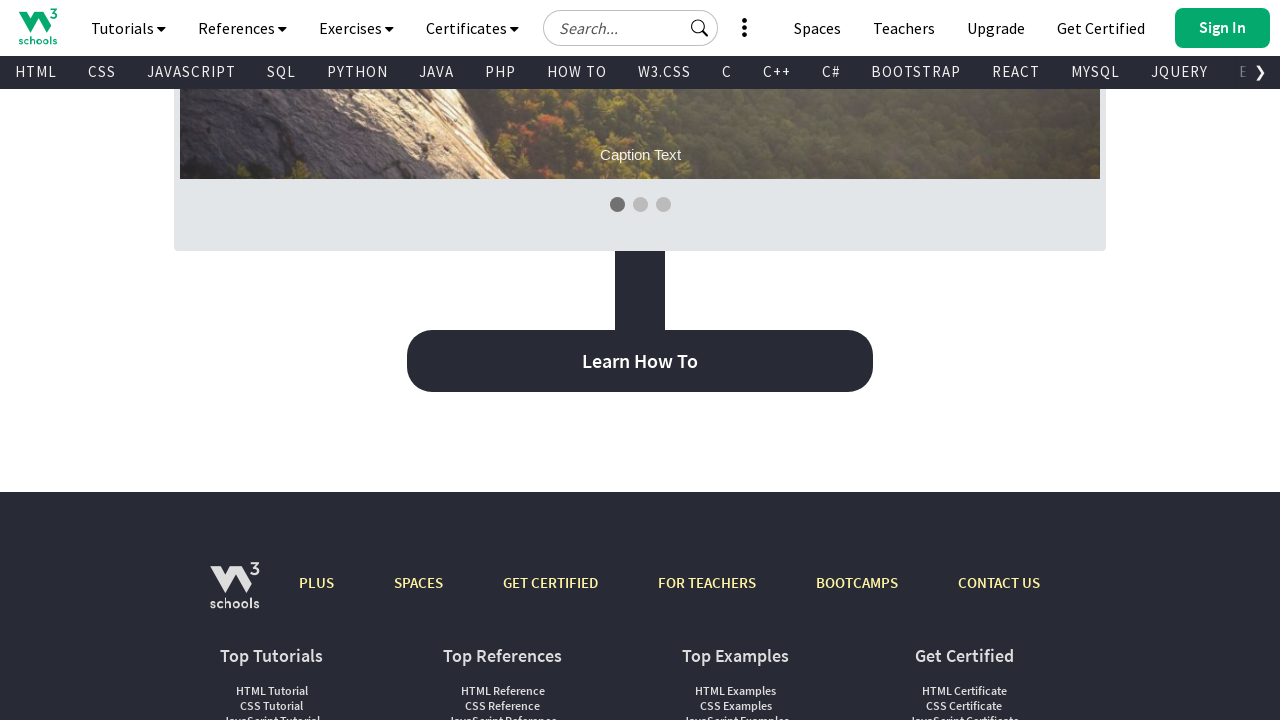

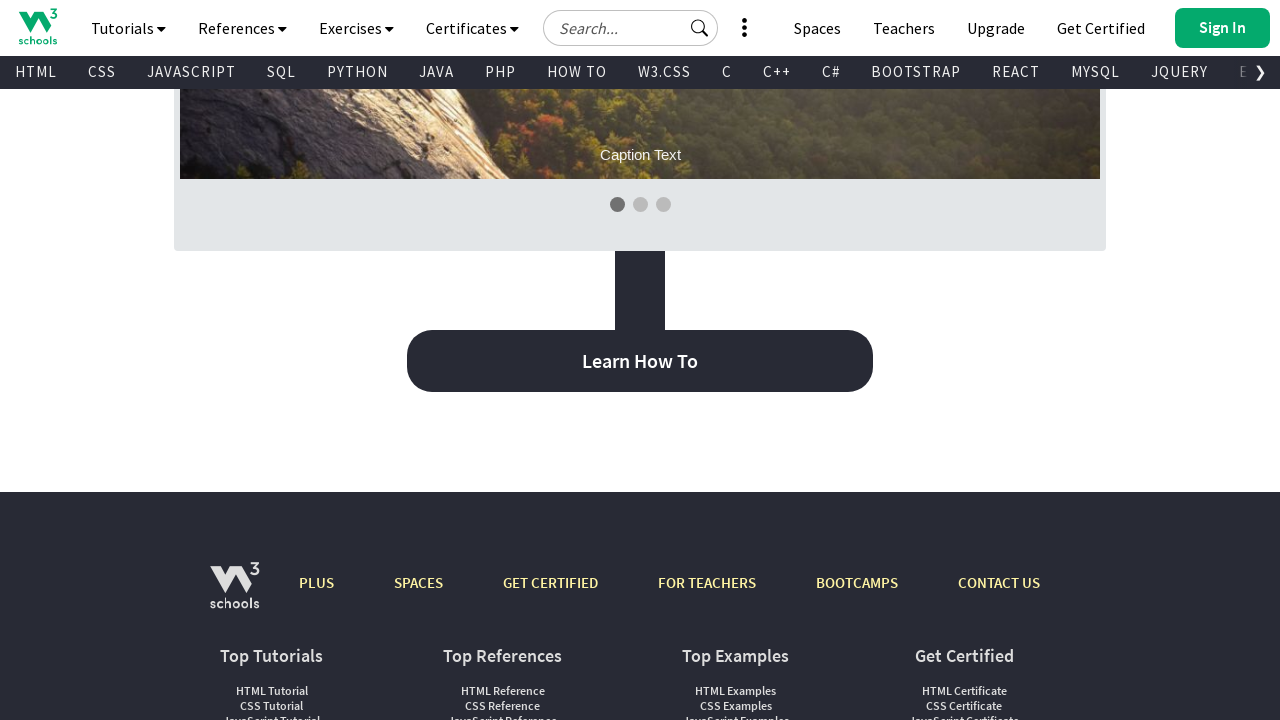